Tests browser window handling by clicking a link that opens a new window, then iterating through all window handles to read content from each window.

Starting URL: https://the-internet.herokuapp.com/windows

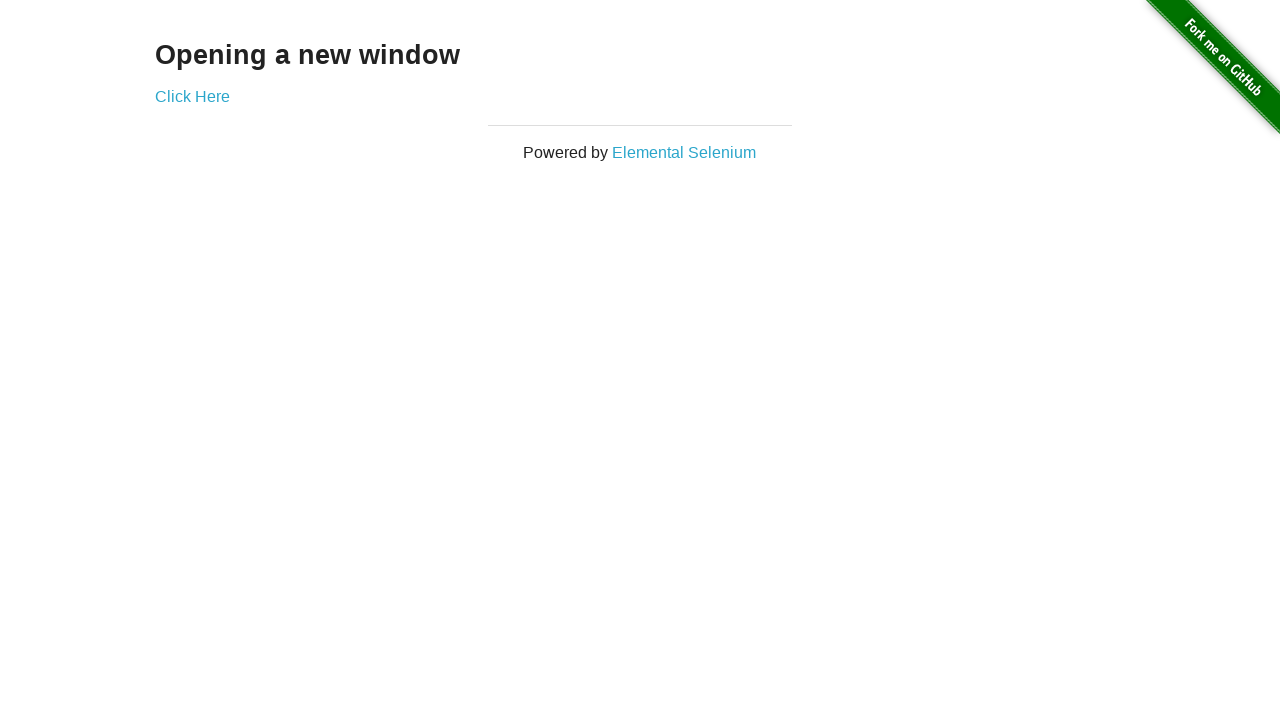

Clicked 'Click Here' link to open new window at (192, 96) on text=Click Here
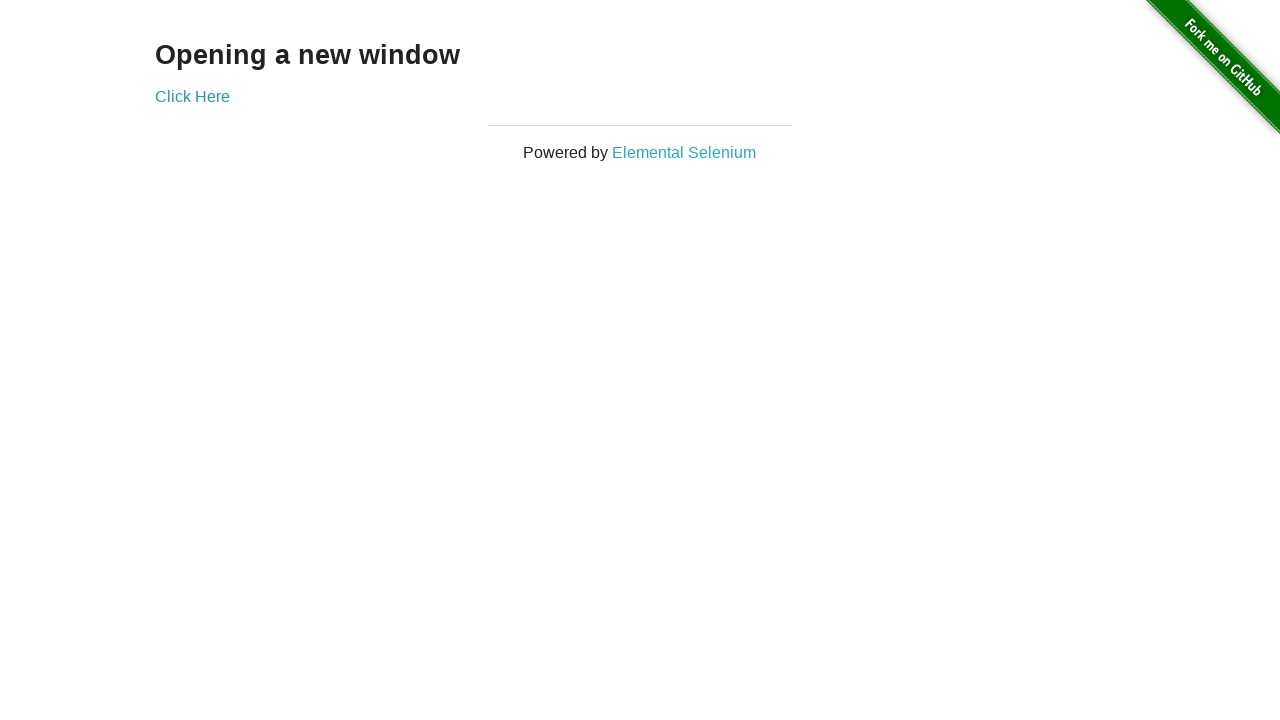

Captured new window/page handle
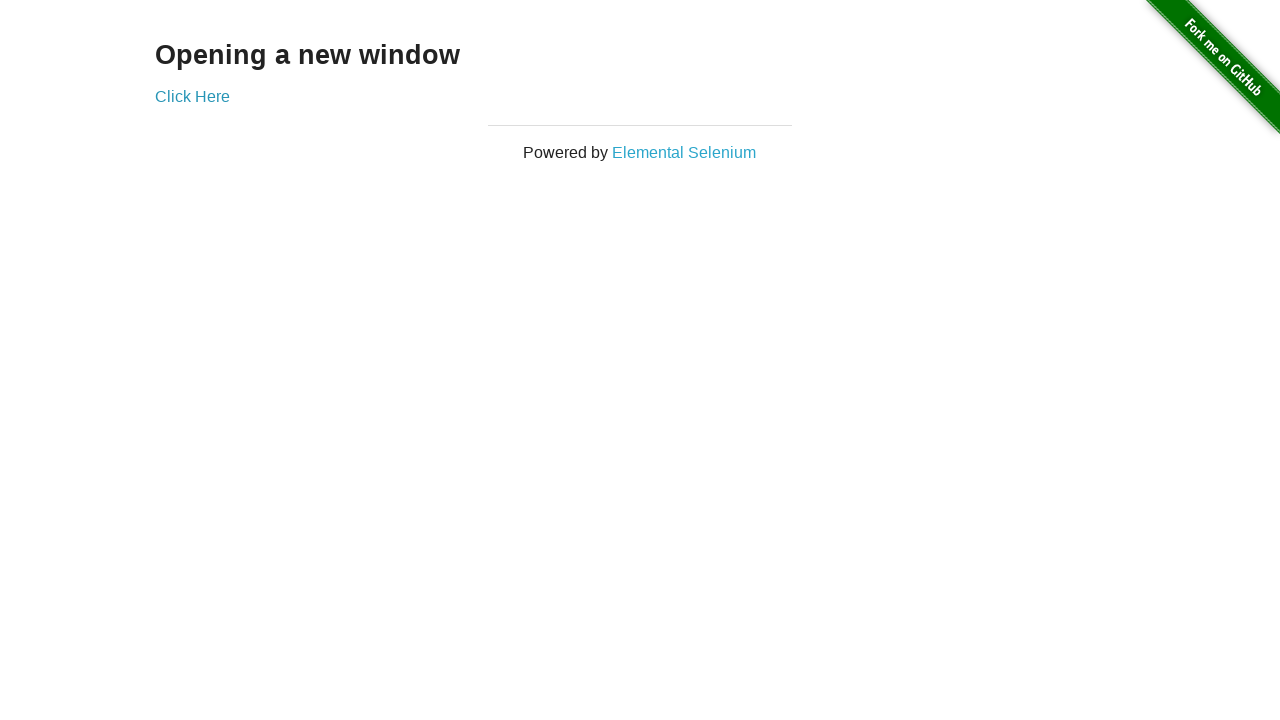

New window finished loading
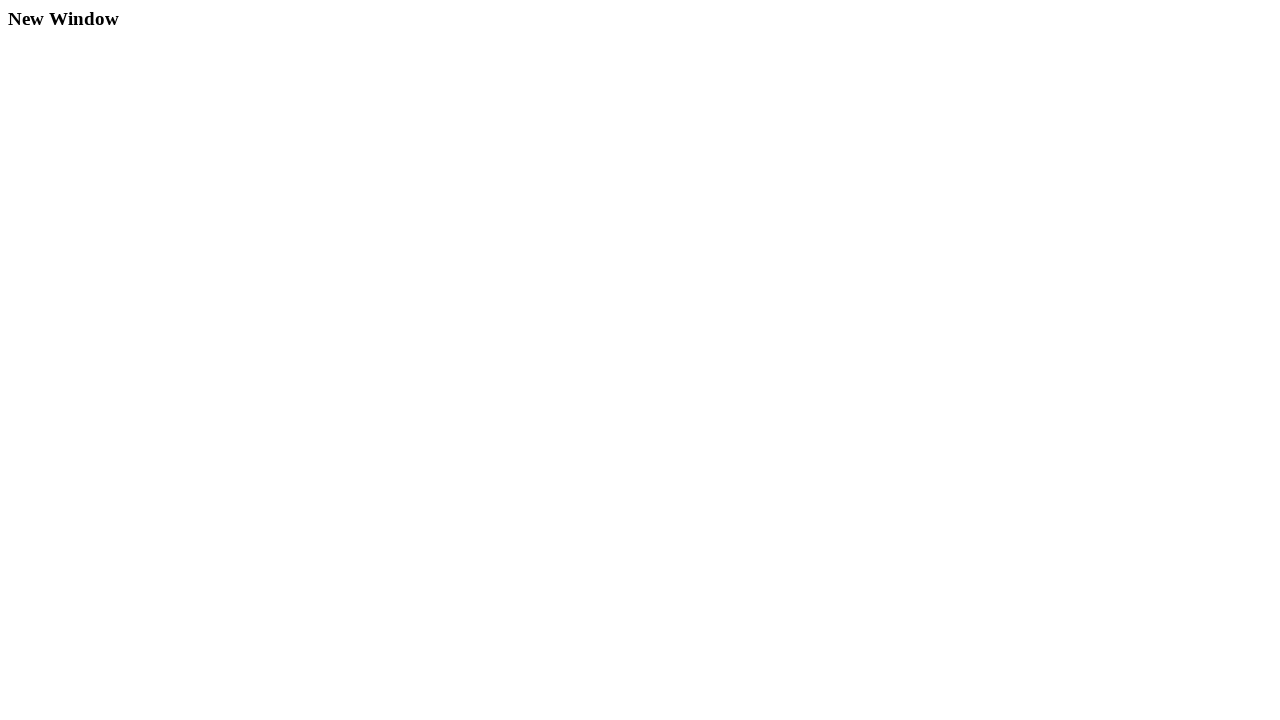

Retrieved heading text from original window
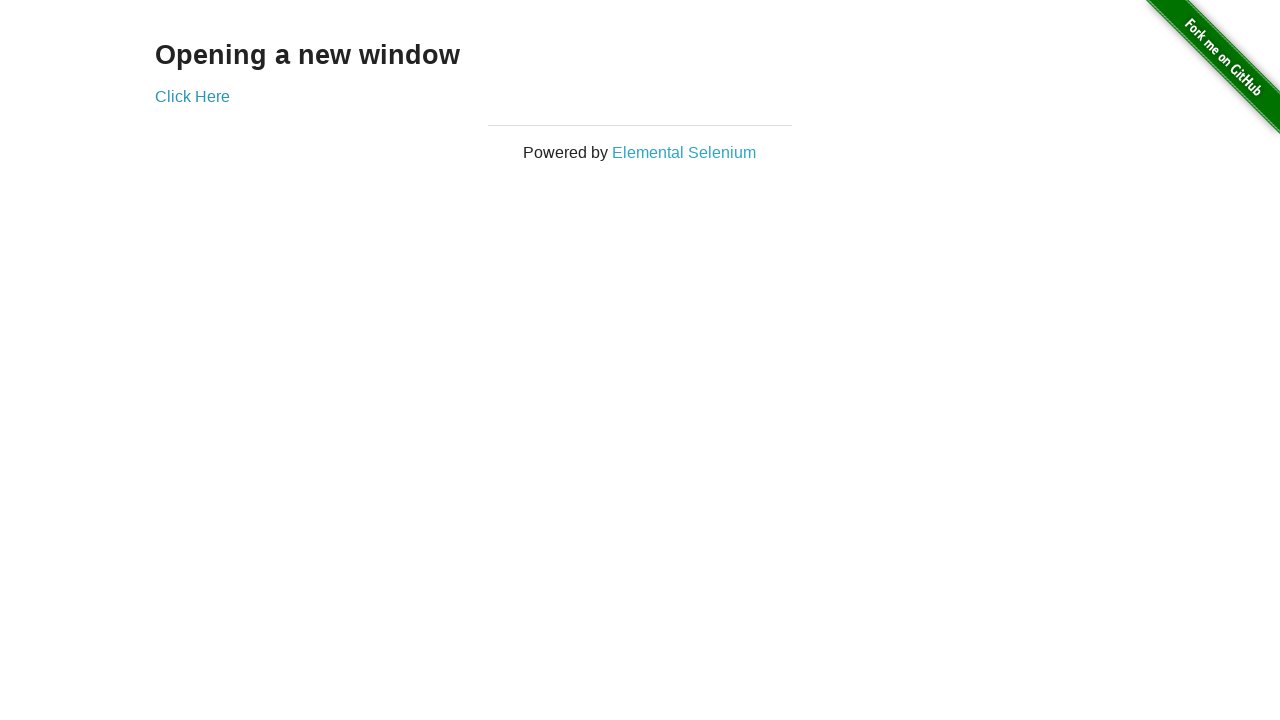

Retrieved heading text from new window
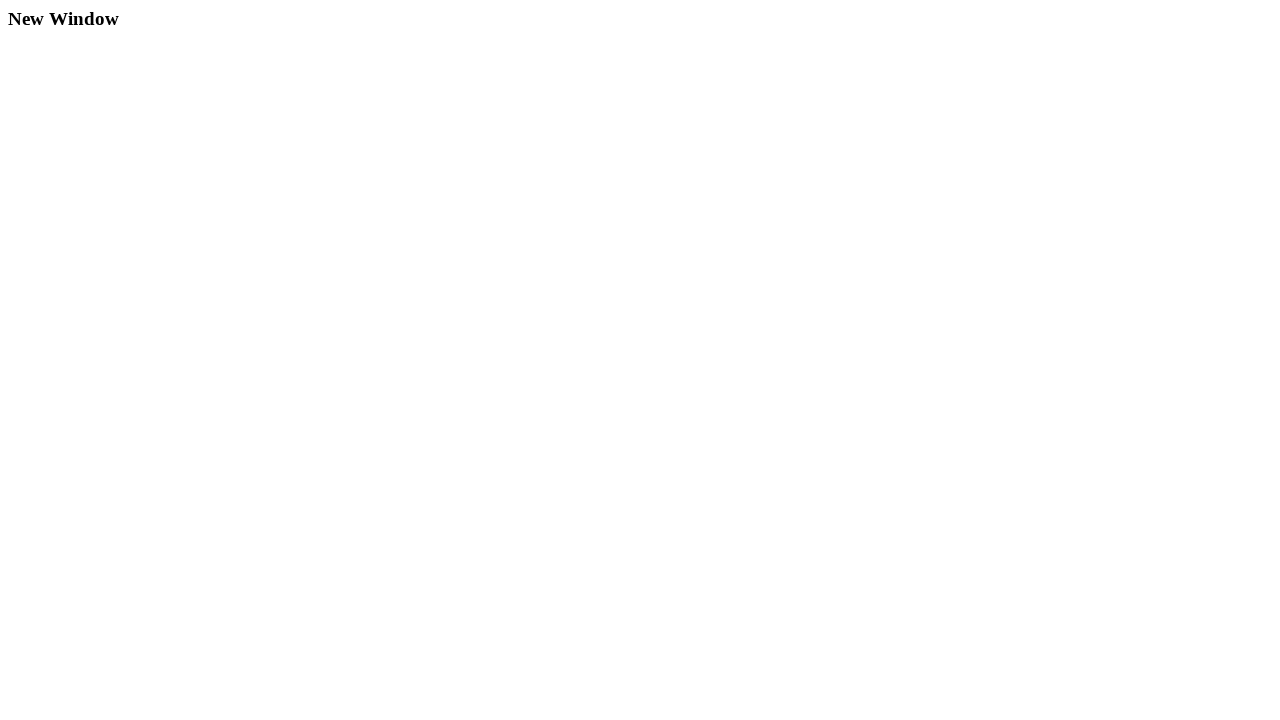

Verified heading element exists in original window
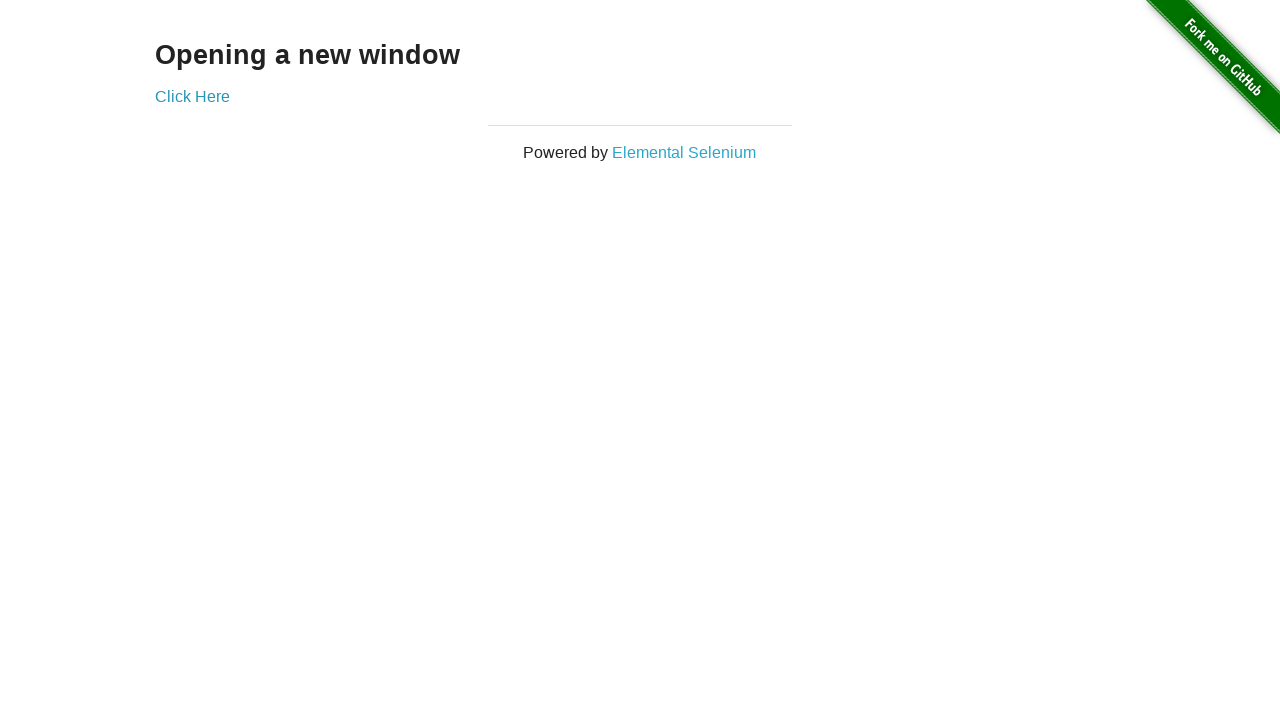

Verified heading element exists in new window
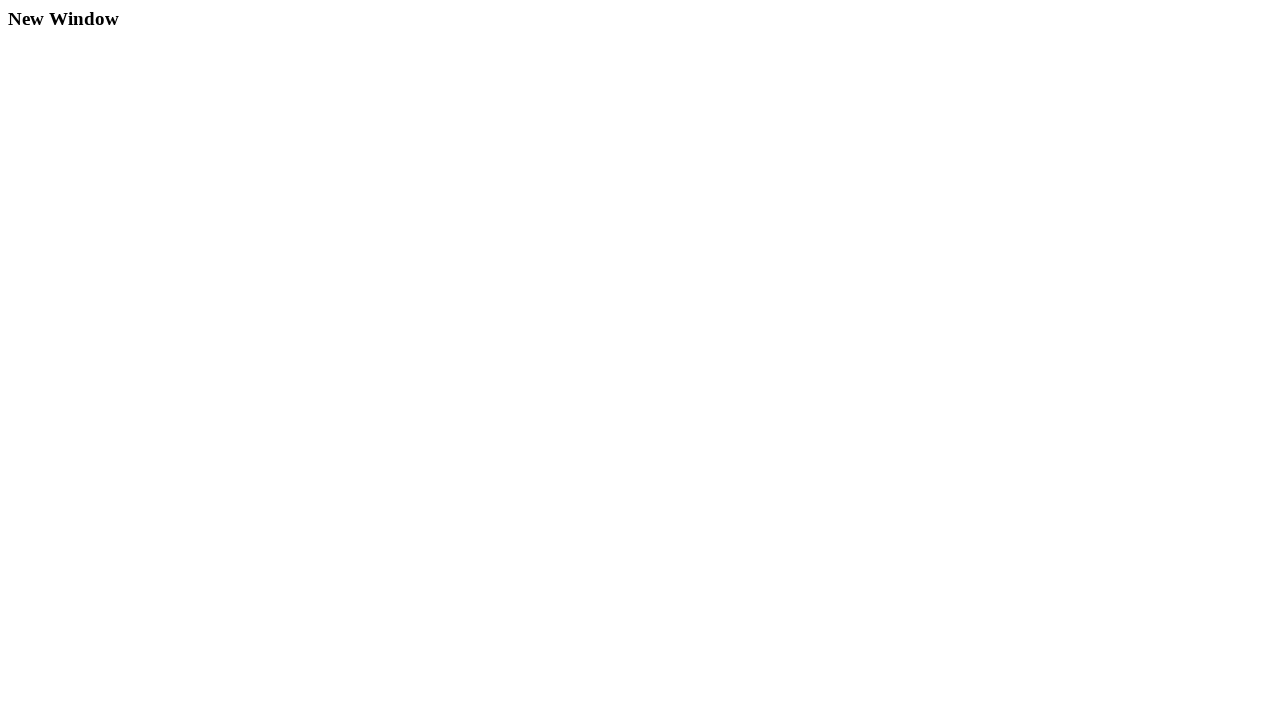

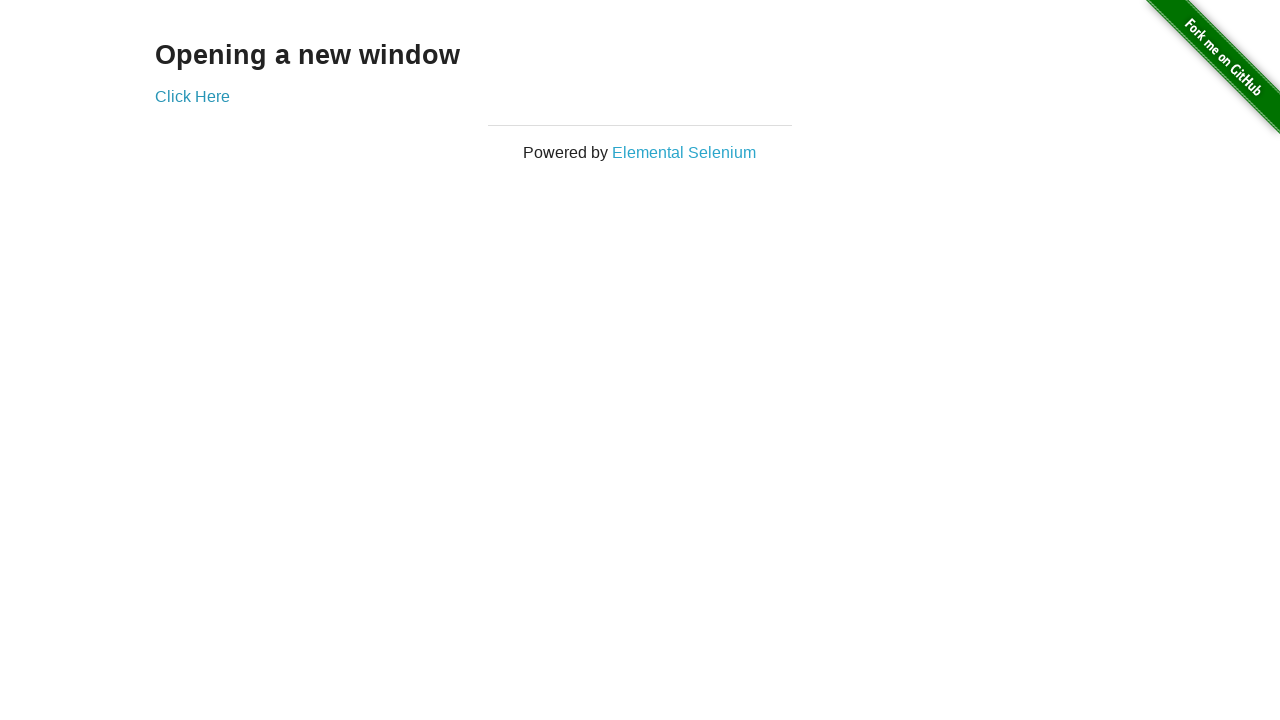